Visits a Steam game page (Counter-Strike 2) and verifies that pricing information is displayed on the page.

Starting URL: https://store.steampowered.com/app/730/

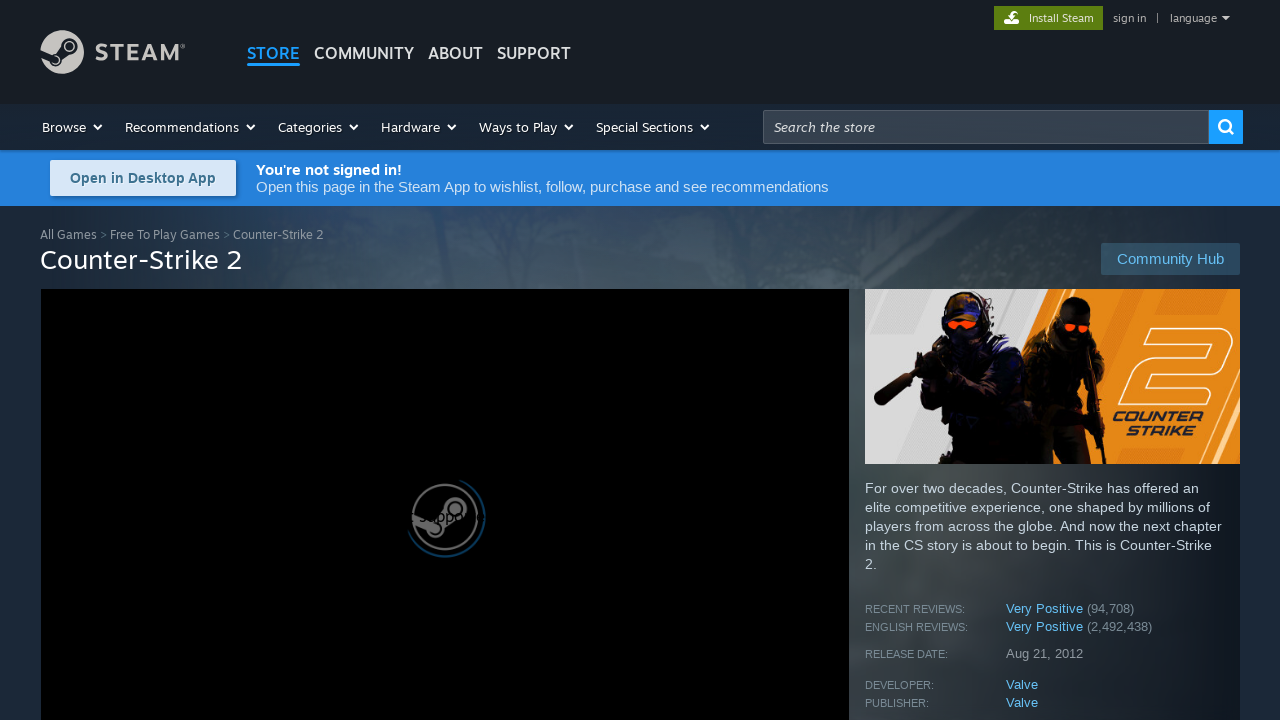

Waited for pricing section to load on Counter-Strike 2 game page
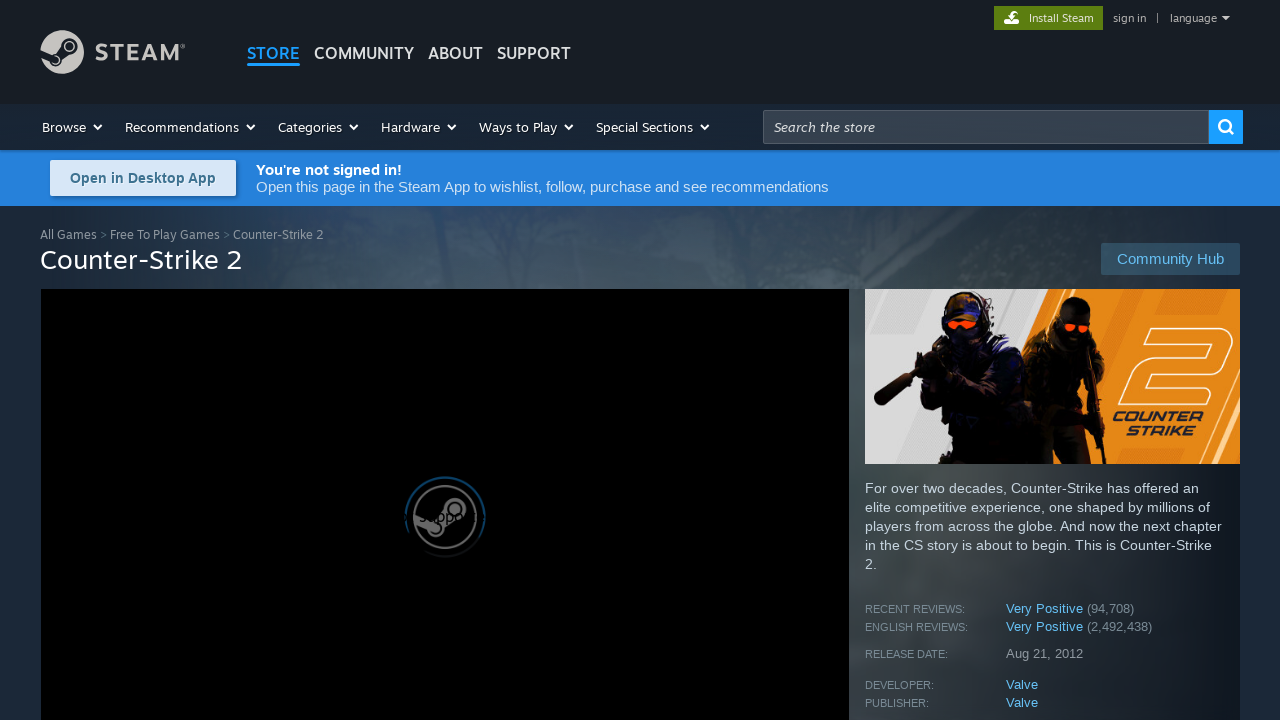

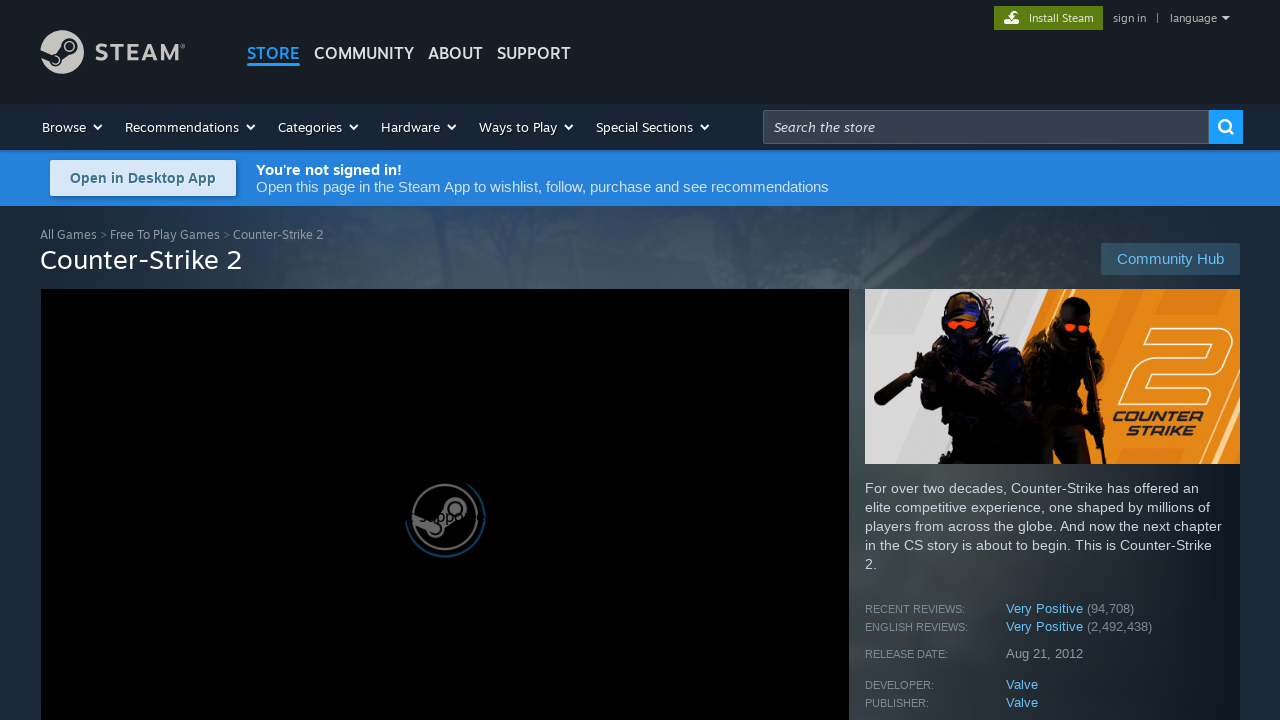